Tests switching to English language version and verifying English content appears

Starting URL: http://ch.oddb.org/

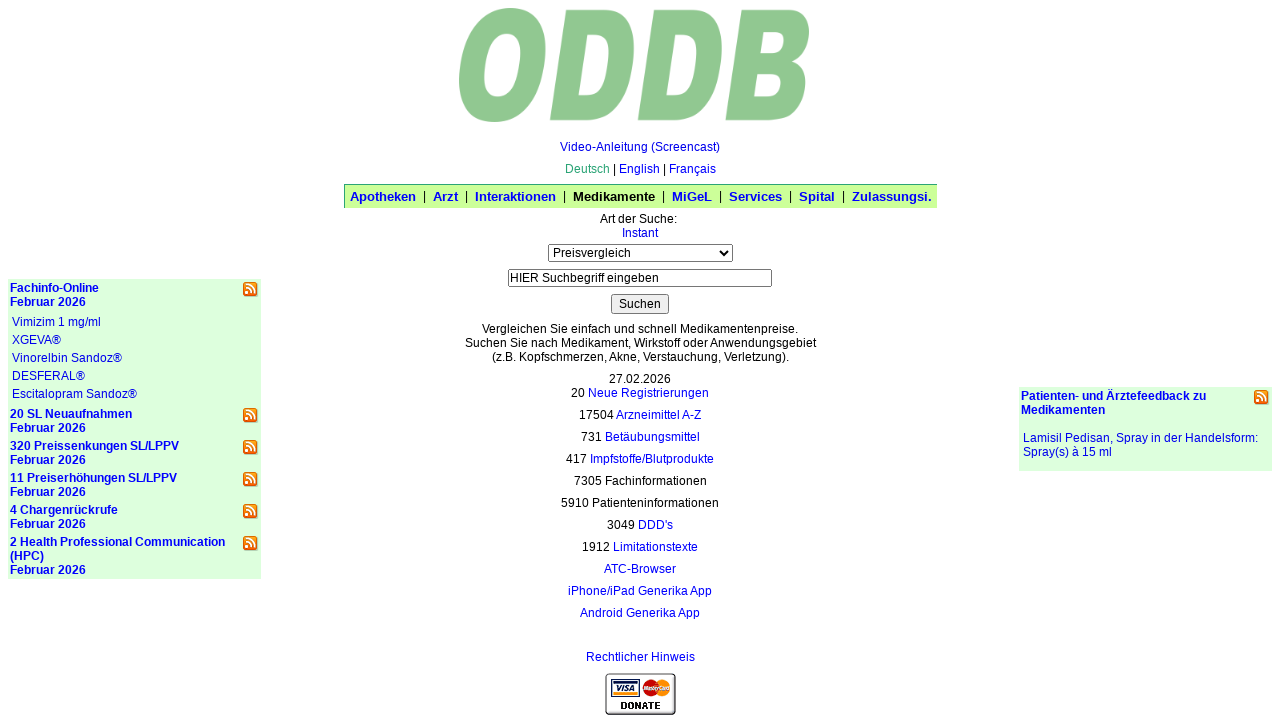

Clicked on English language link at (639, 169) on a:text('English')
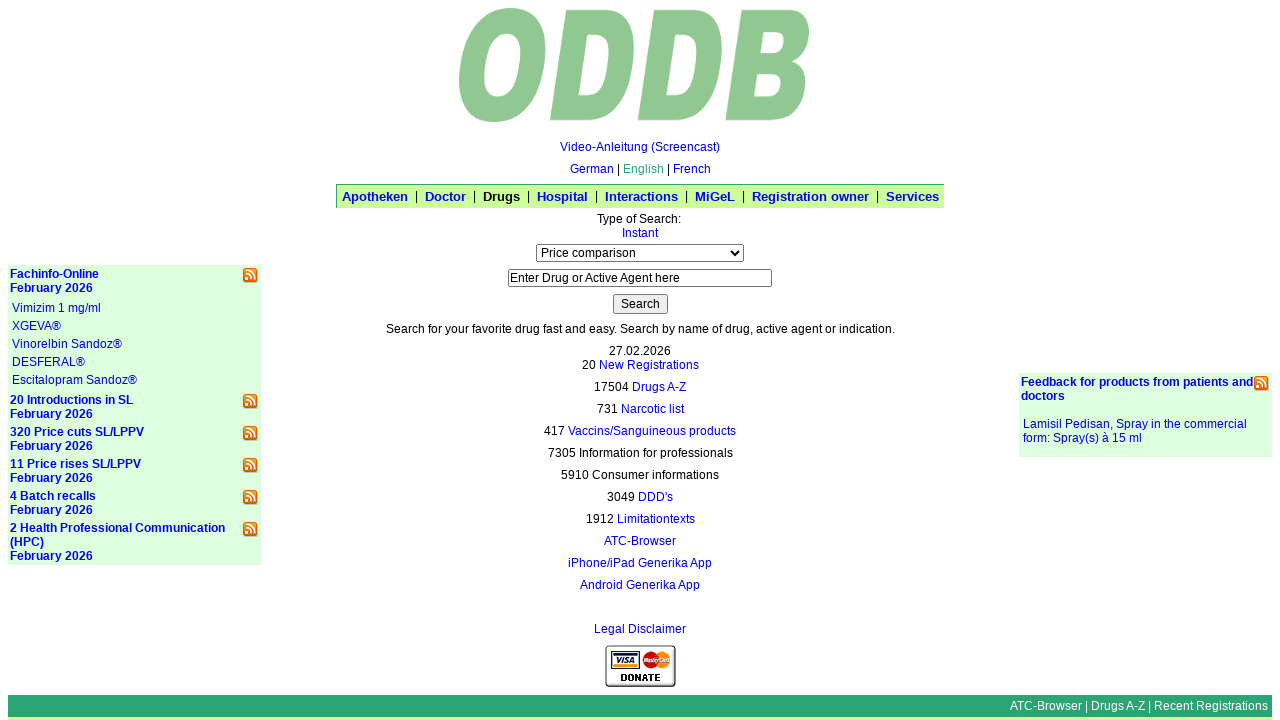

Page loaded and DOM content ready
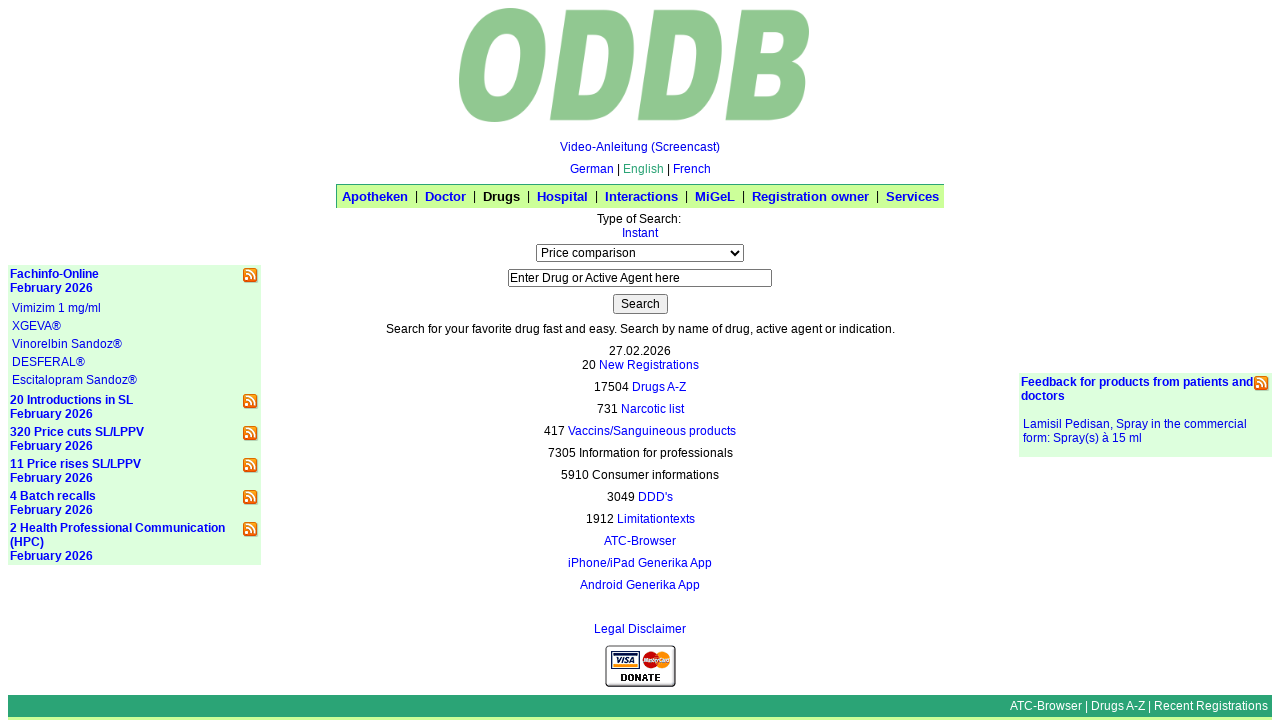

Verified English content 'Search for your favorite drug' is present on page
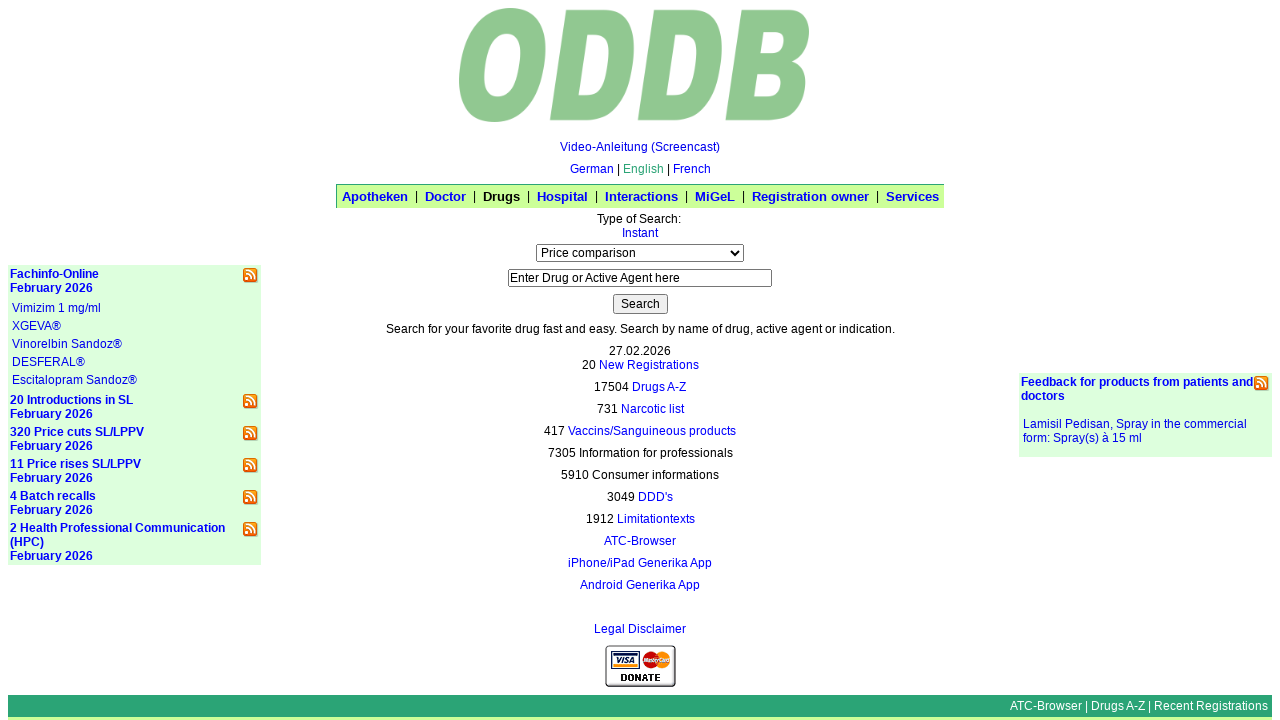

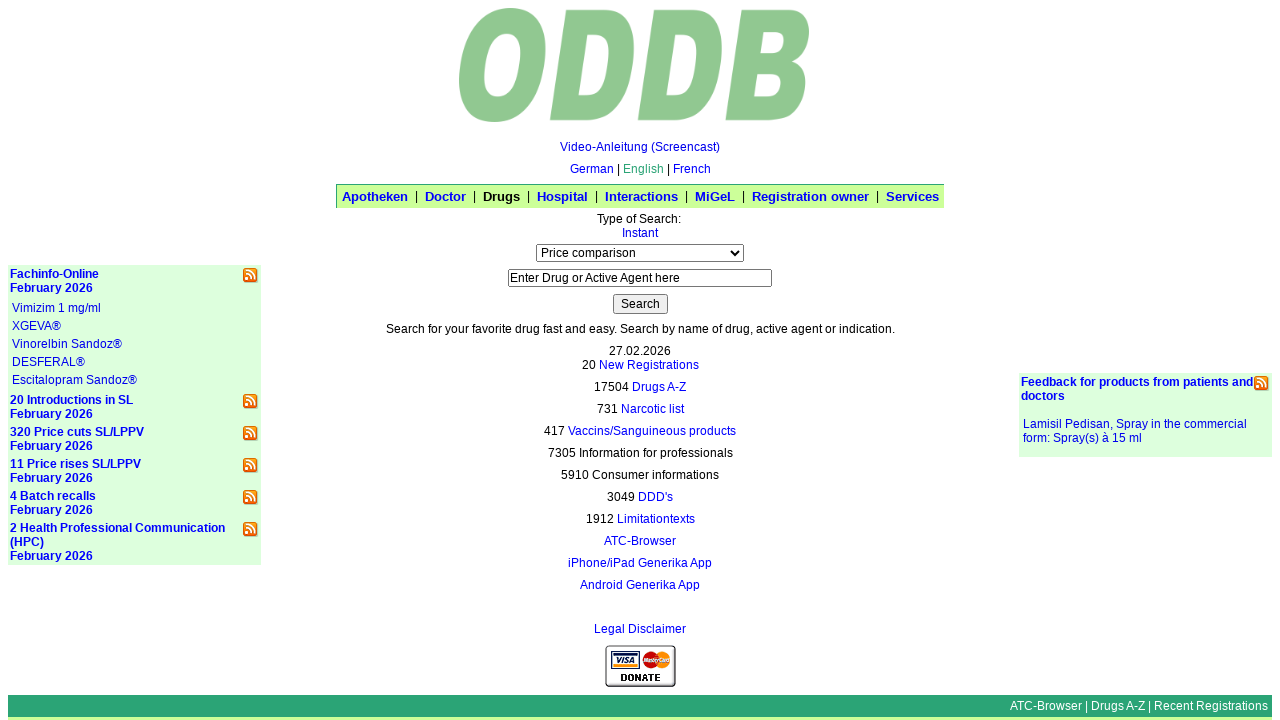